Tests that whitespace is trimmed from edited todo text

Starting URL: https://demo.playwright.dev/todomvc

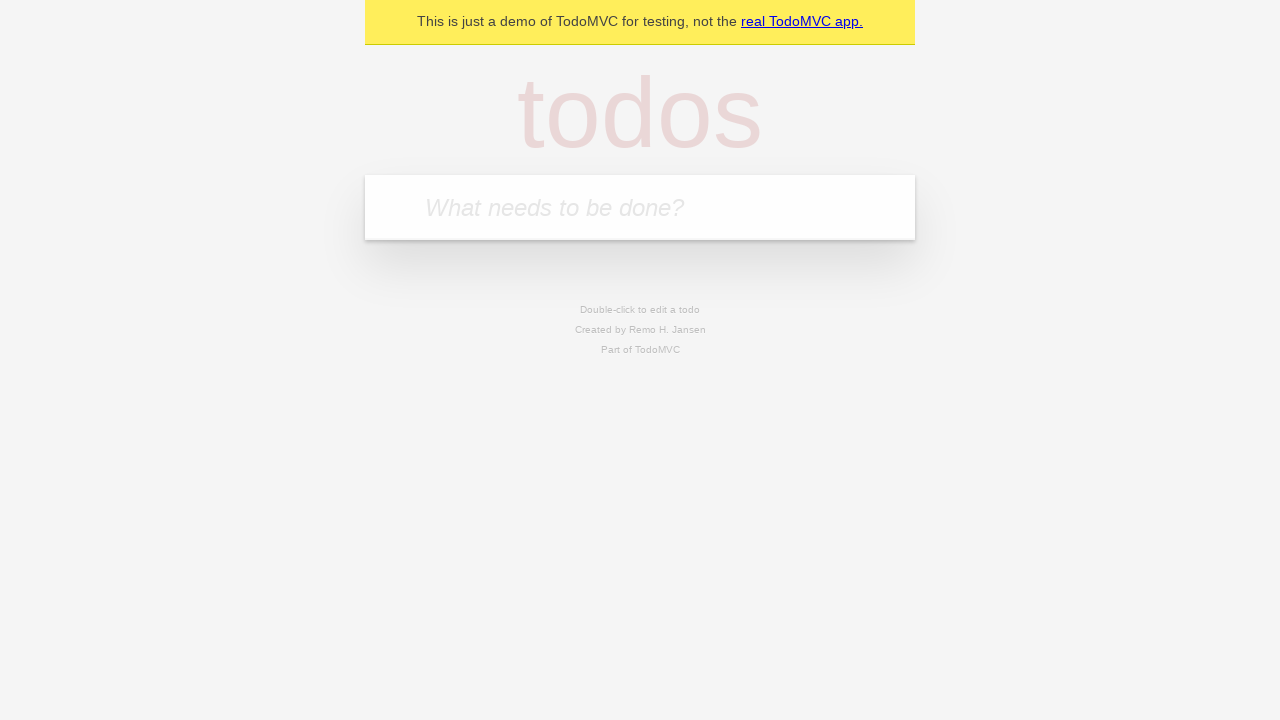

Filled todo input with 'buy some cheese' on internal:attr=[placeholder="What needs to be done?"i]
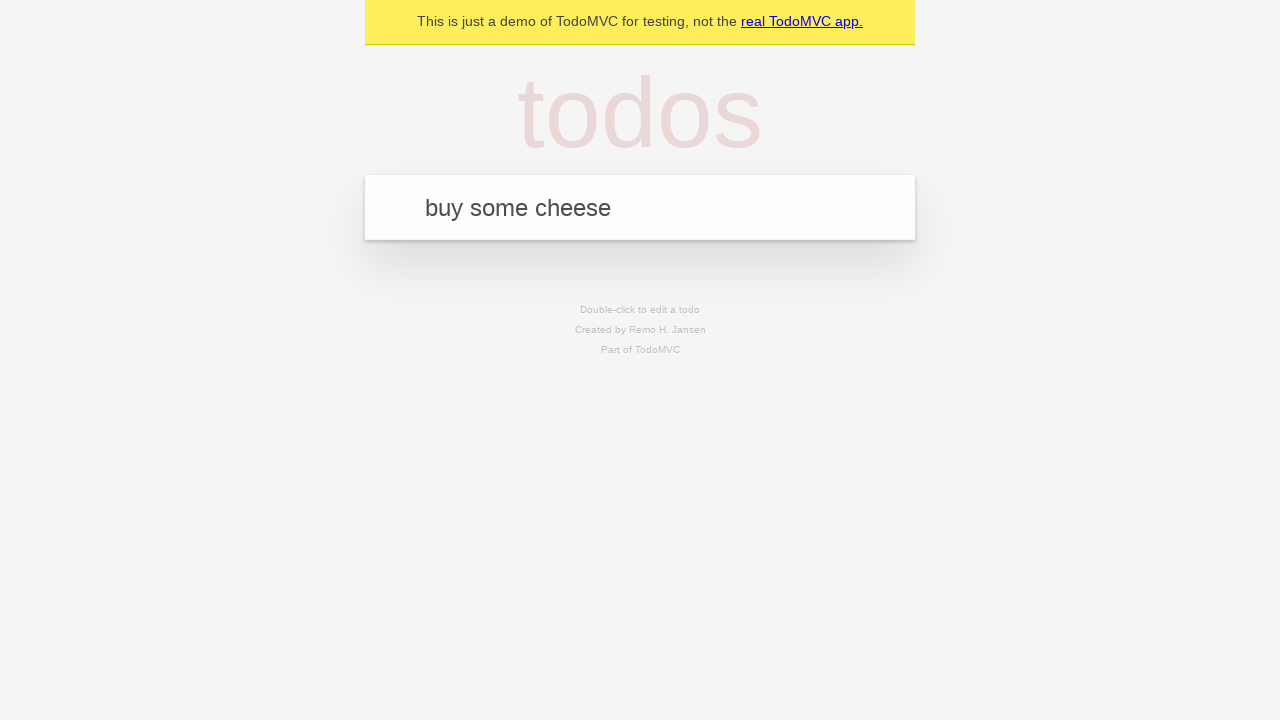

Pressed Enter to create todo 'buy some cheese' on internal:attr=[placeholder="What needs to be done?"i]
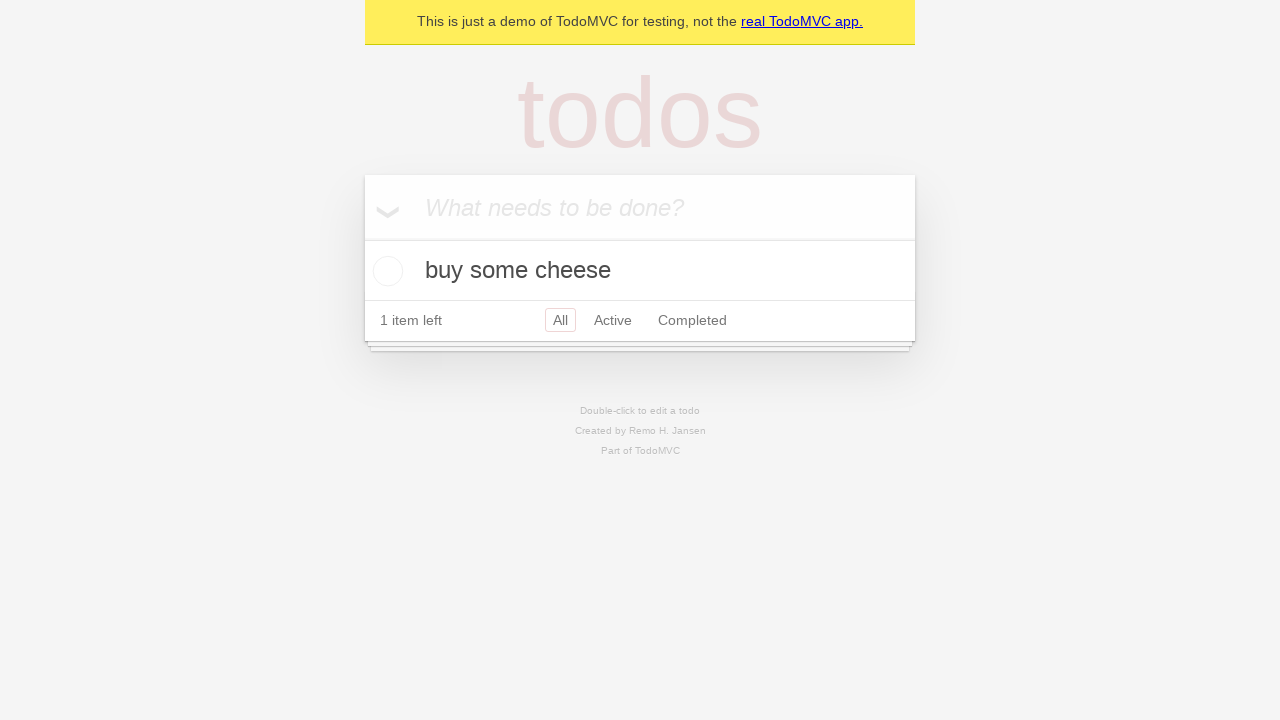

Filled todo input with 'feed the cat' on internal:attr=[placeholder="What needs to be done?"i]
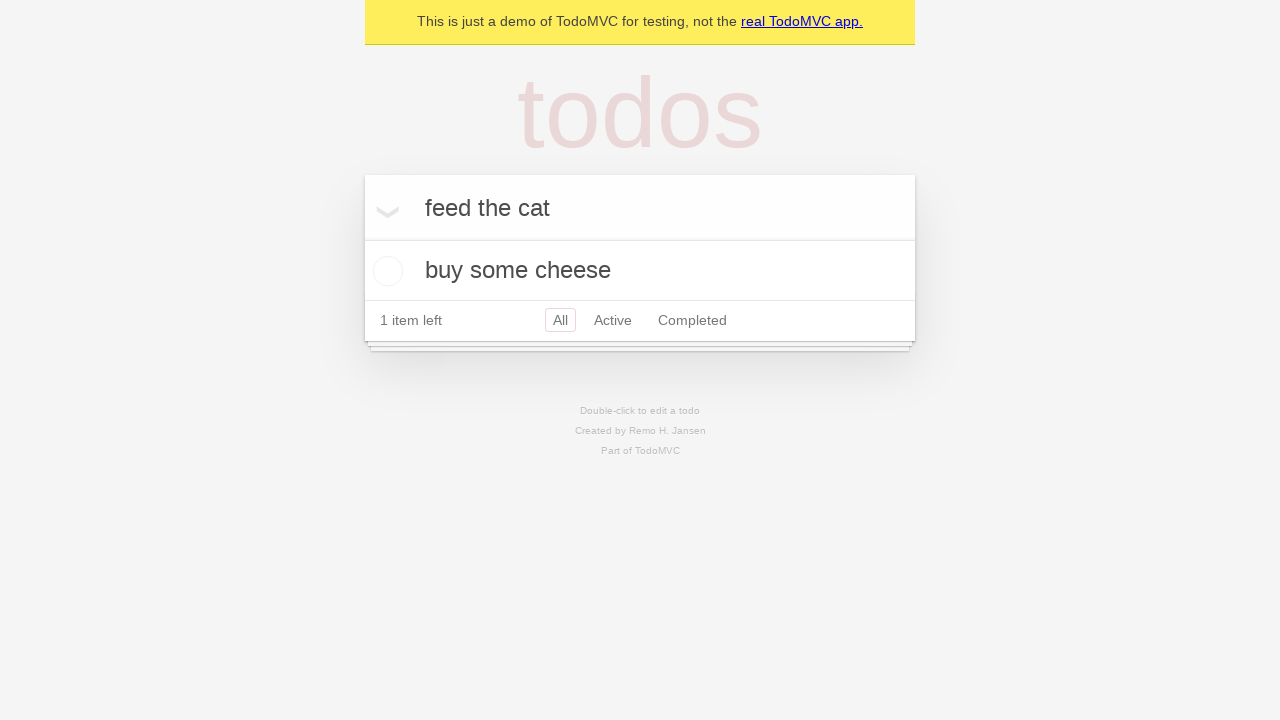

Pressed Enter to create todo 'feed the cat' on internal:attr=[placeholder="What needs to be done?"i]
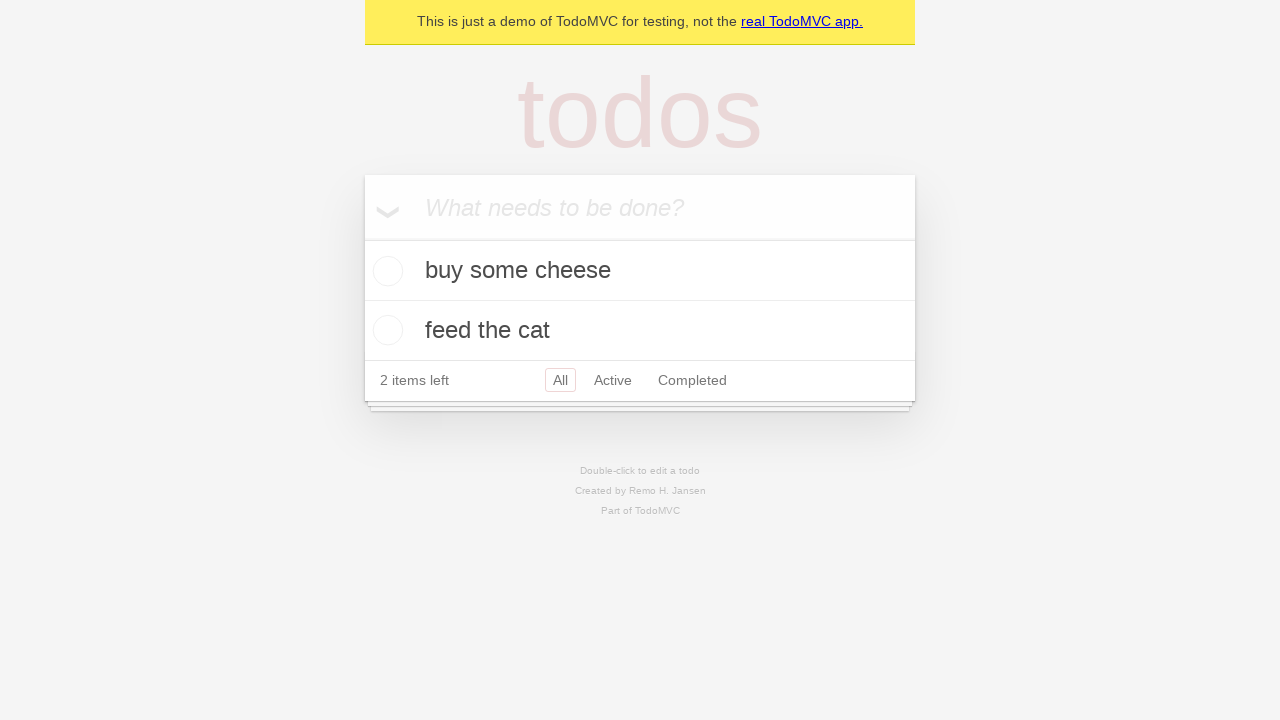

Filled todo input with 'book a doctors appointment' on internal:attr=[placeholder="What needs to be done?"i]
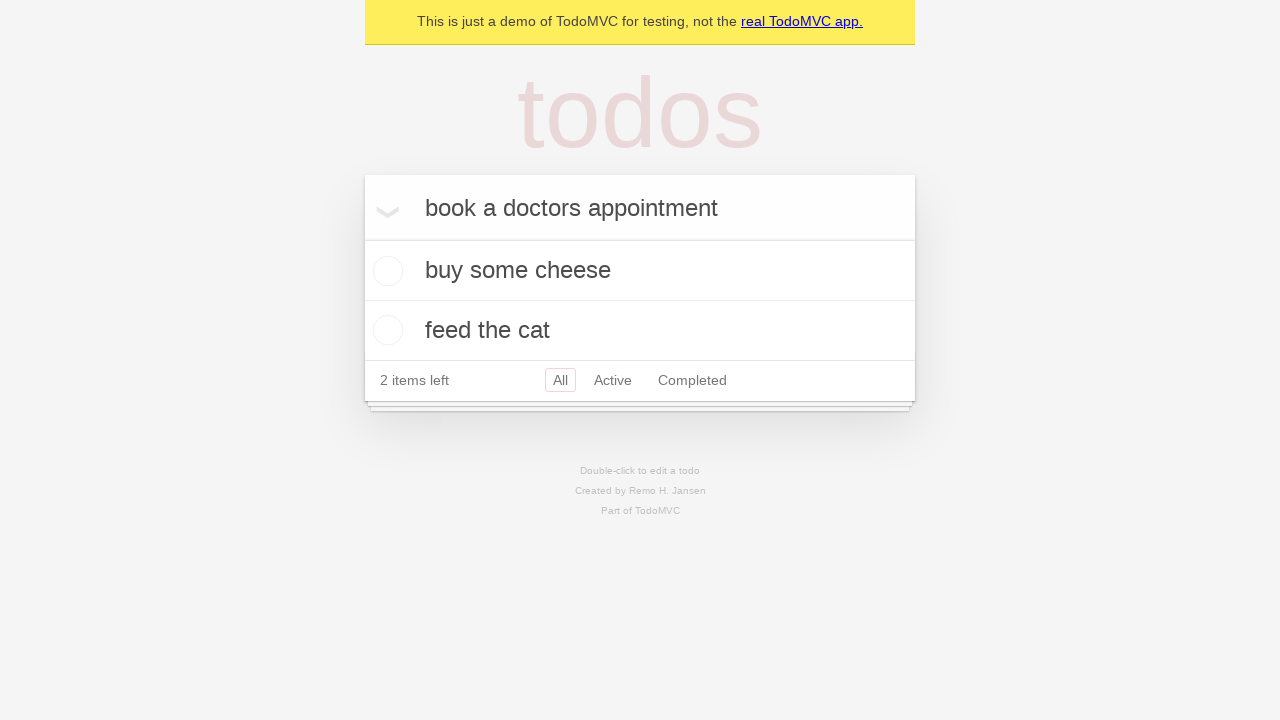

Pressed Enter to create todo 'book a doctors appointment' on internal:attr=[placeholder="What needs to be done?"i]
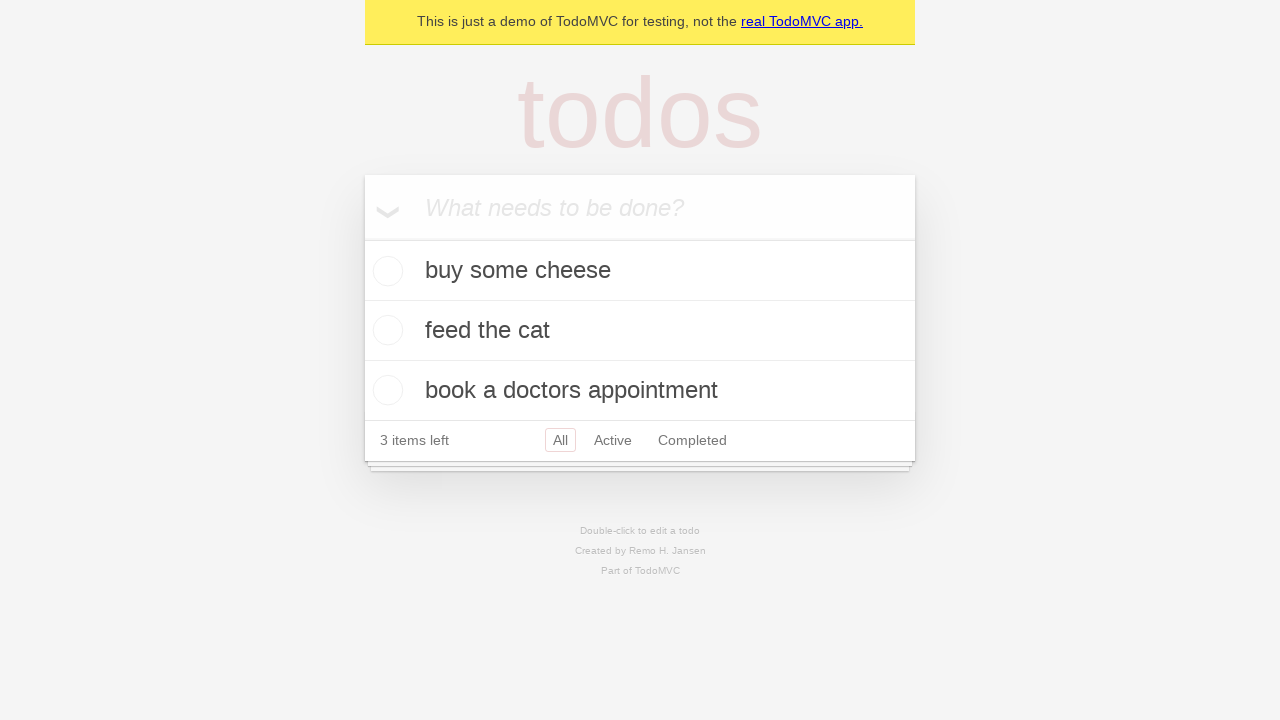

All 3 todos loaded successfully
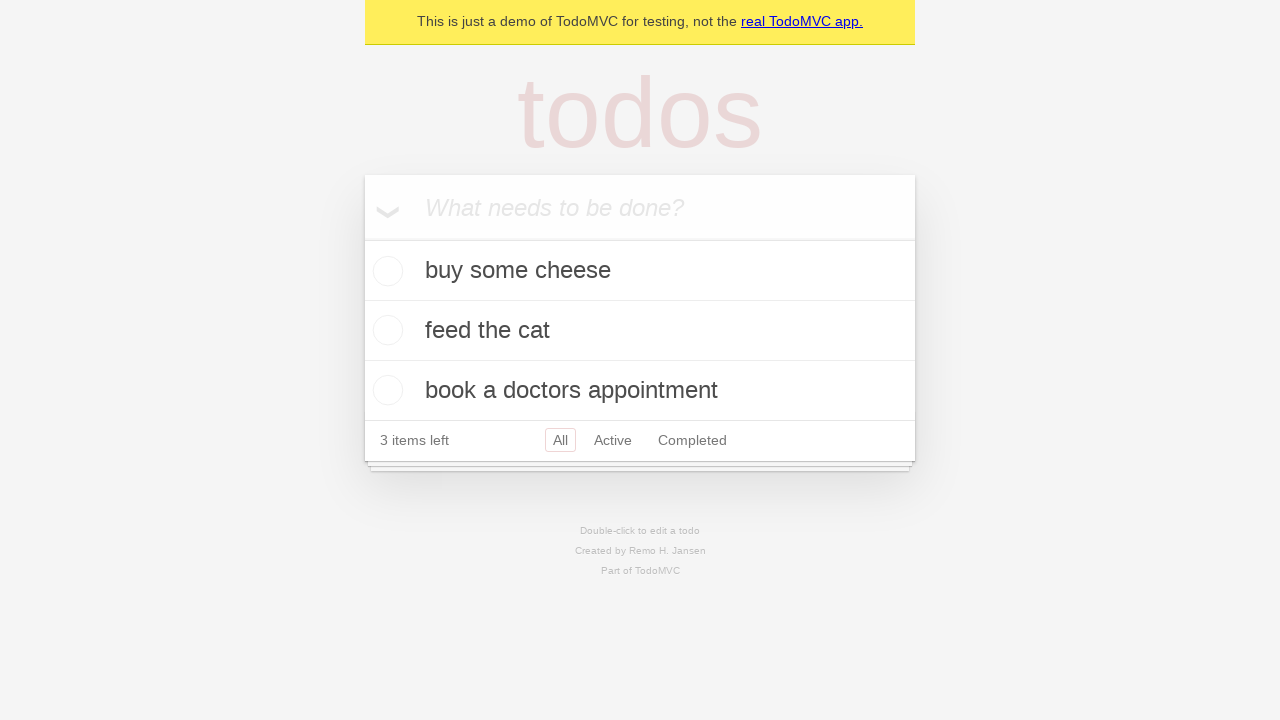

Double-clicked second todo item to enter edit mode at (640, 331) on [data-testid='todo-item'] >> nth=1
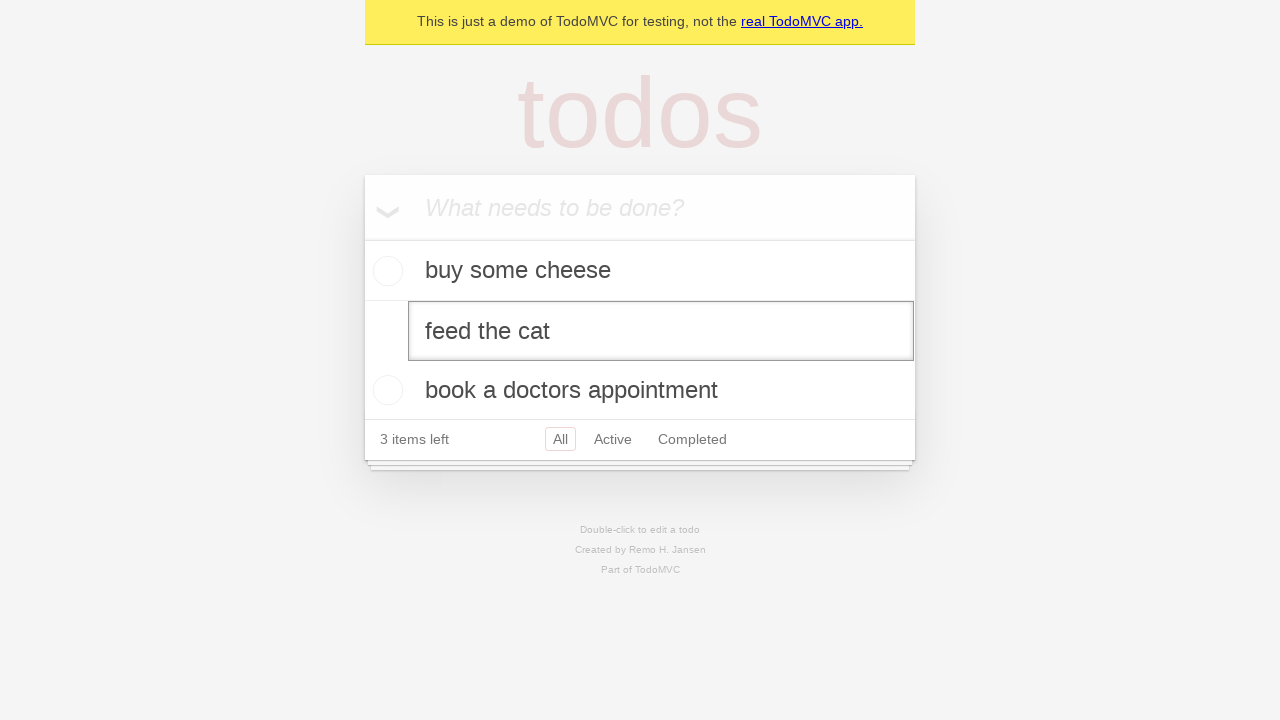

Filled edit field with text containing leading and trailing whitespace on [data-testid='todo-item'] >> nth=1 >> internal:role=textbox[name="Edit"i]
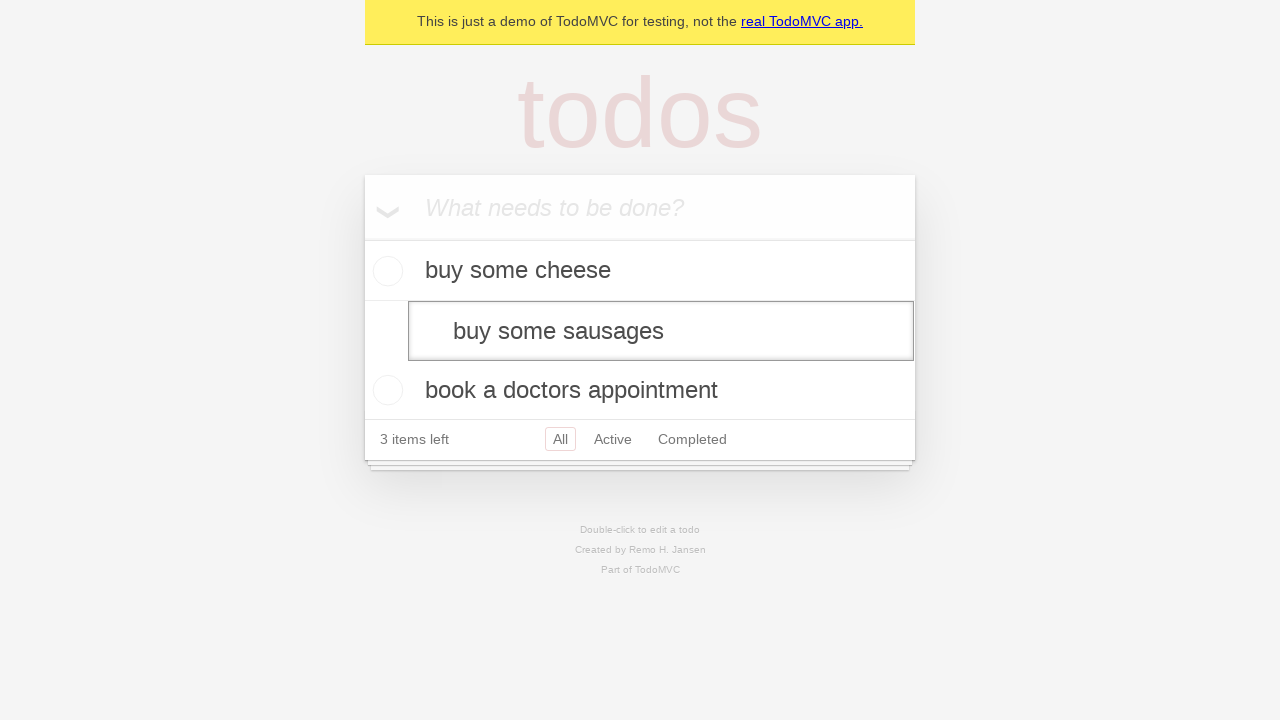

Pressed Enter to confirm edit and verify whitespace is trimmed on [data-testid='todo-item'] >> nth=1 >> internal:role=textbox[name="Edit"i]
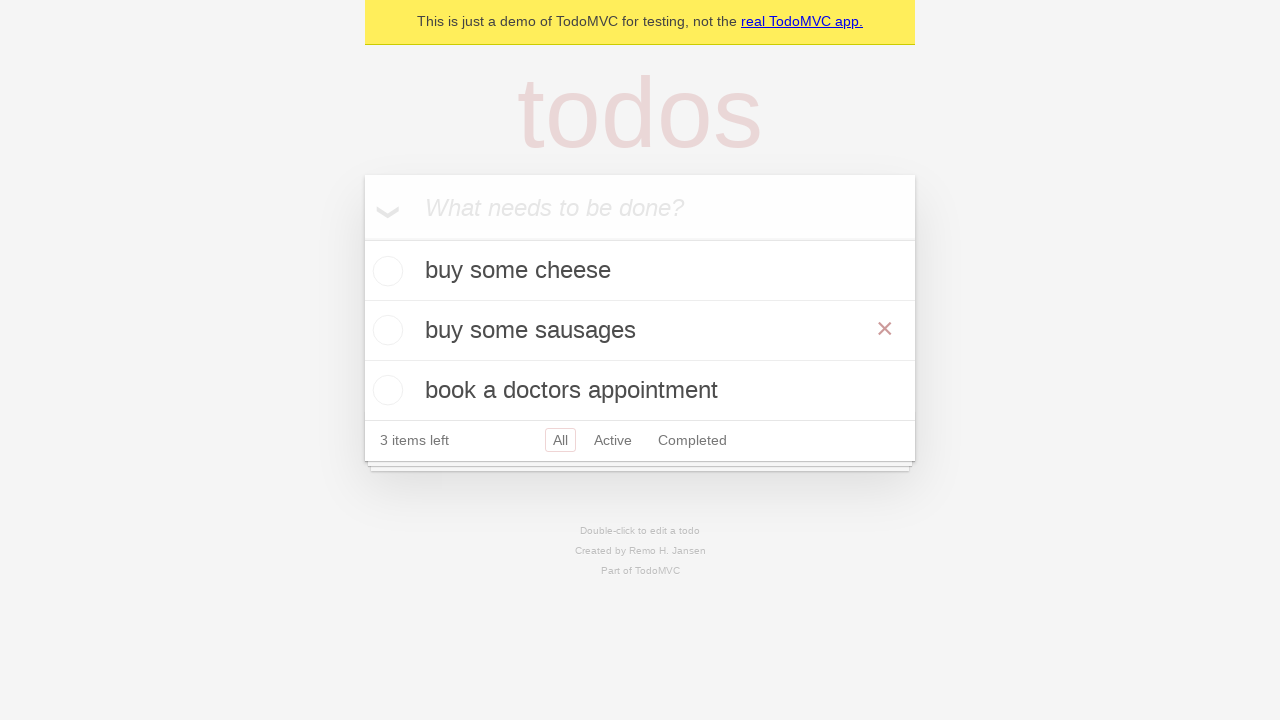

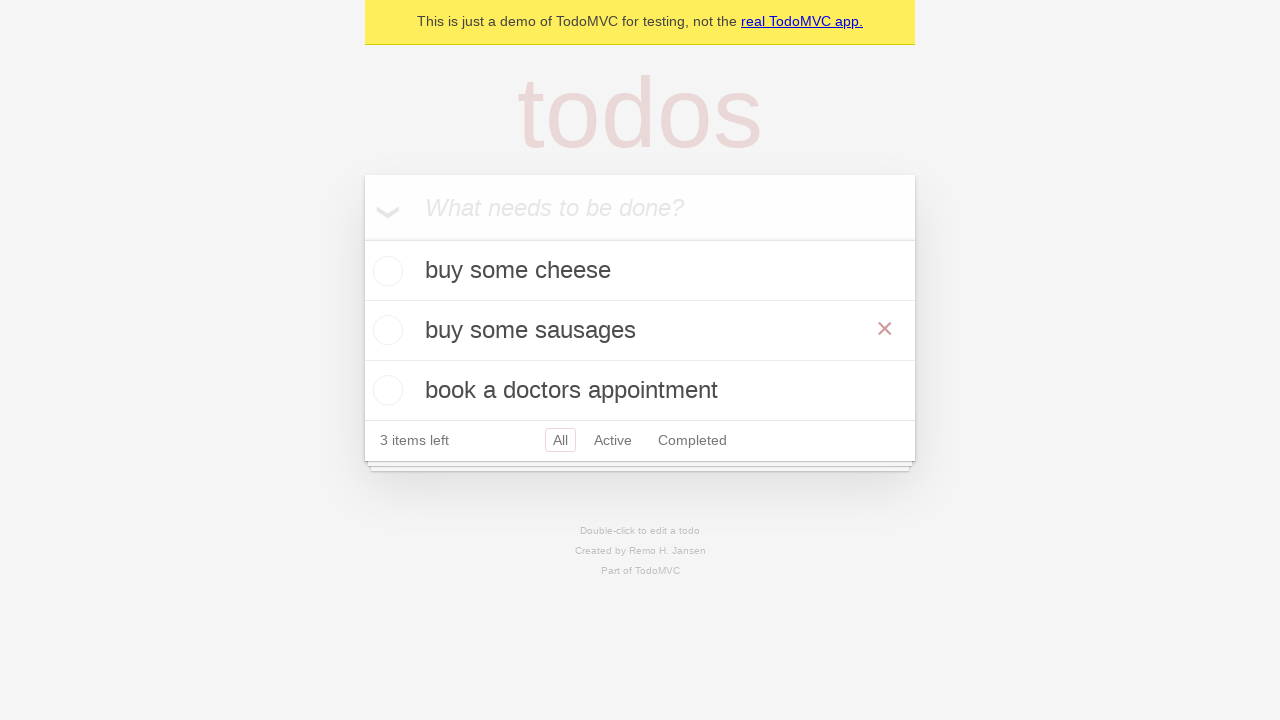